Tests old style select menu by selecting an option by text

Starting URL: https://demoqa.com/select-menu

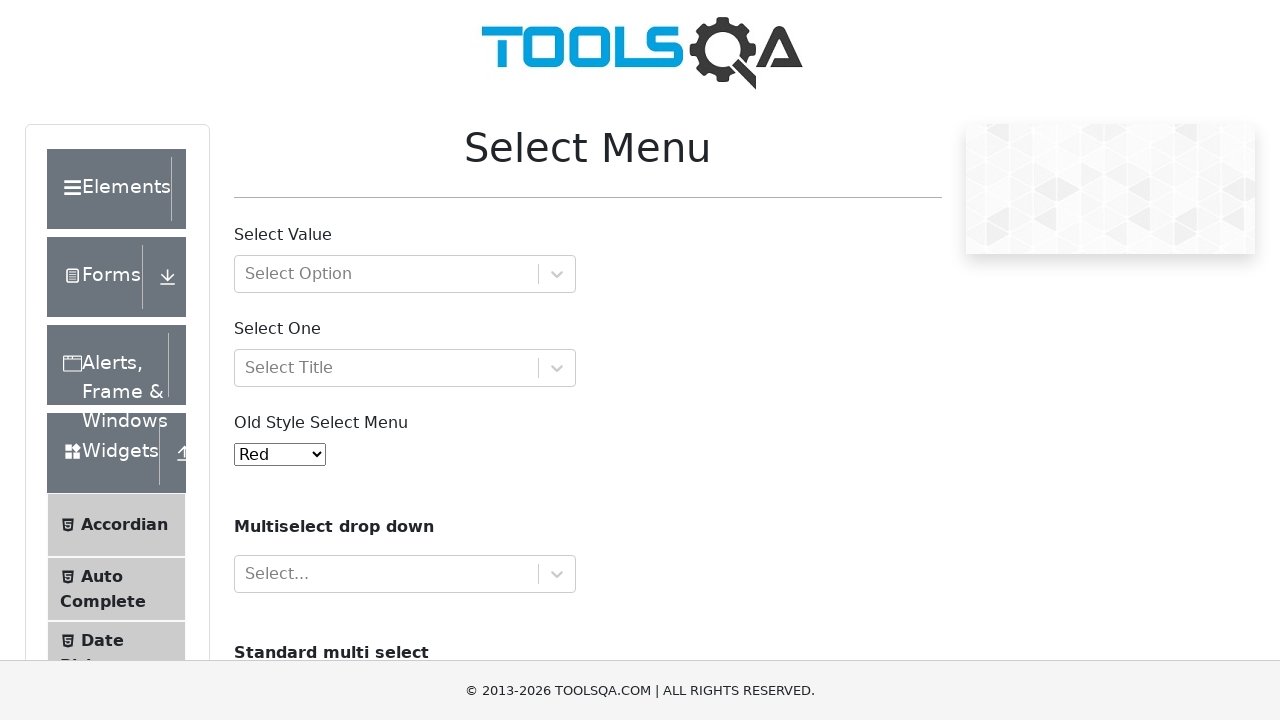

Selected 'Blue' option from old style select menu on #oldSelectMenu
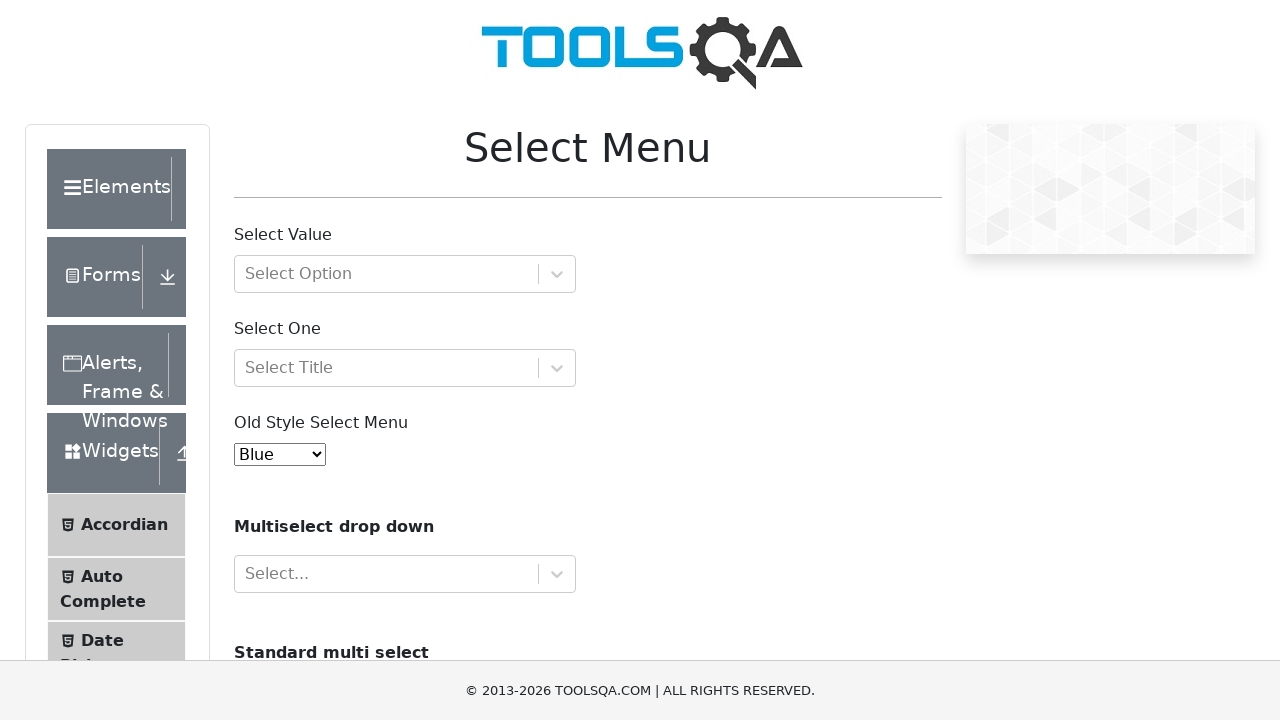

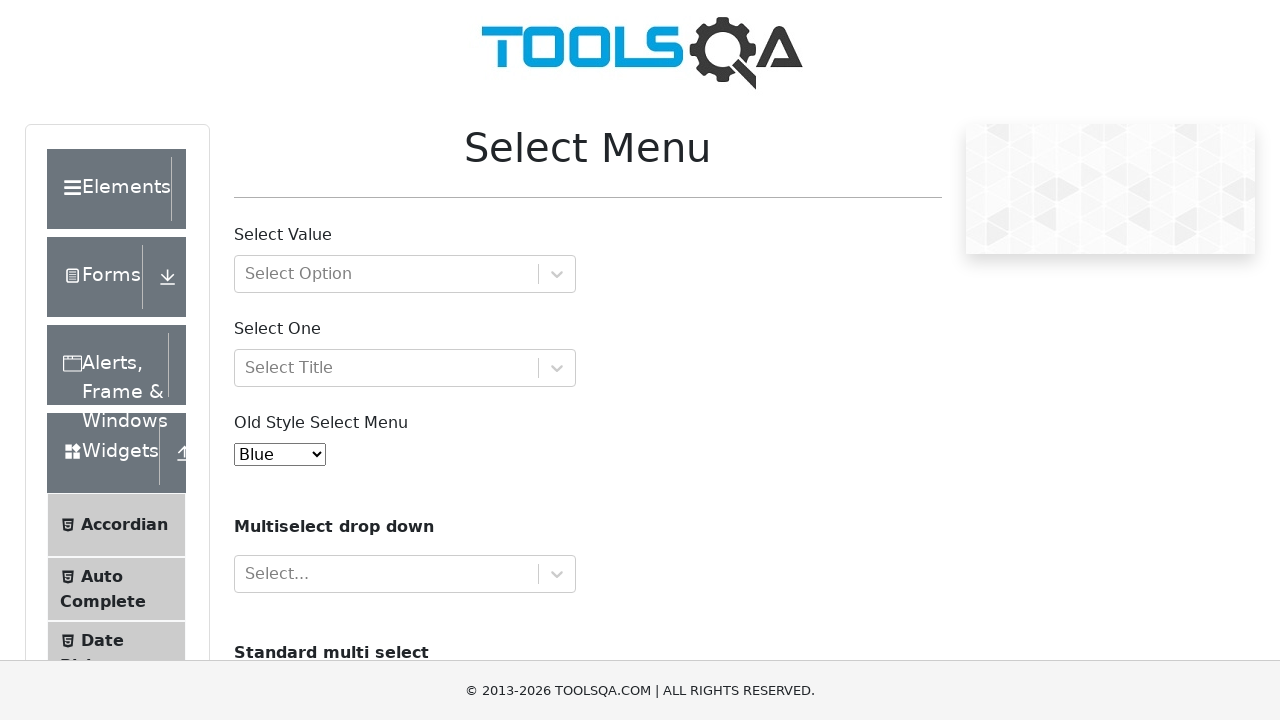